Navigates to the Training Support website and clicks the first link found on the page.

Starting URL: https://www.training-support.net/

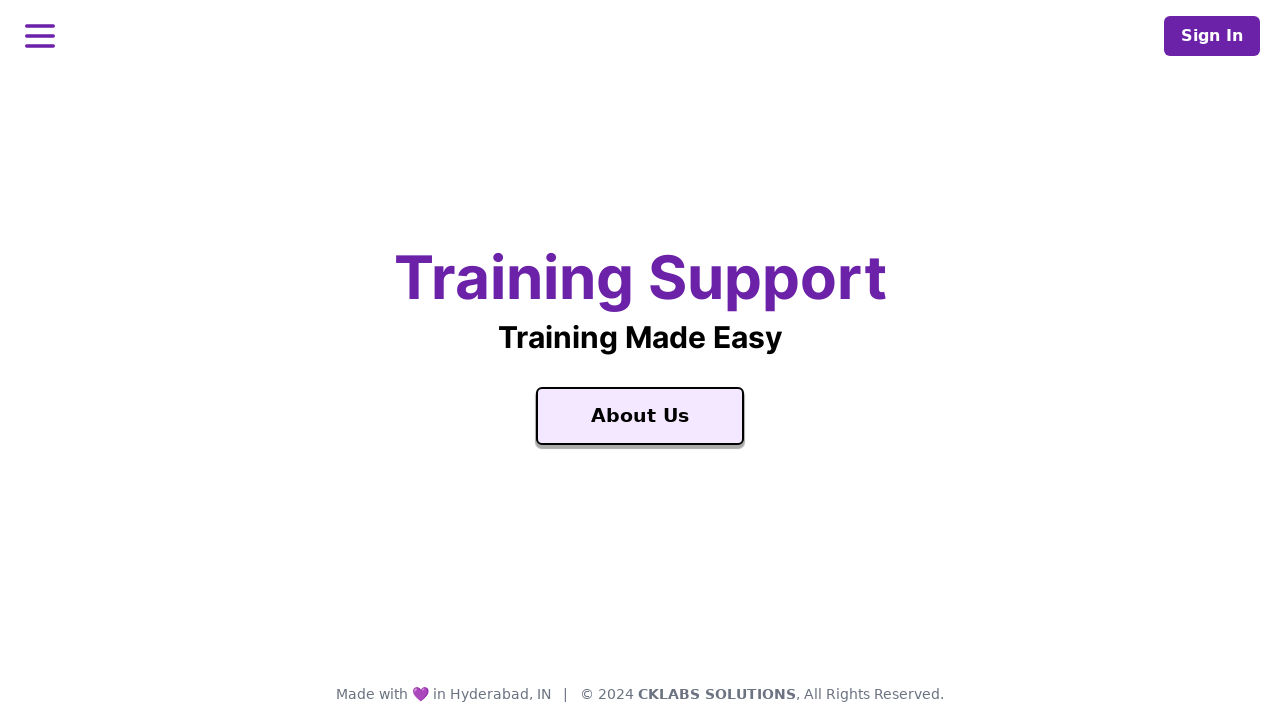

Navigated to Training Support website
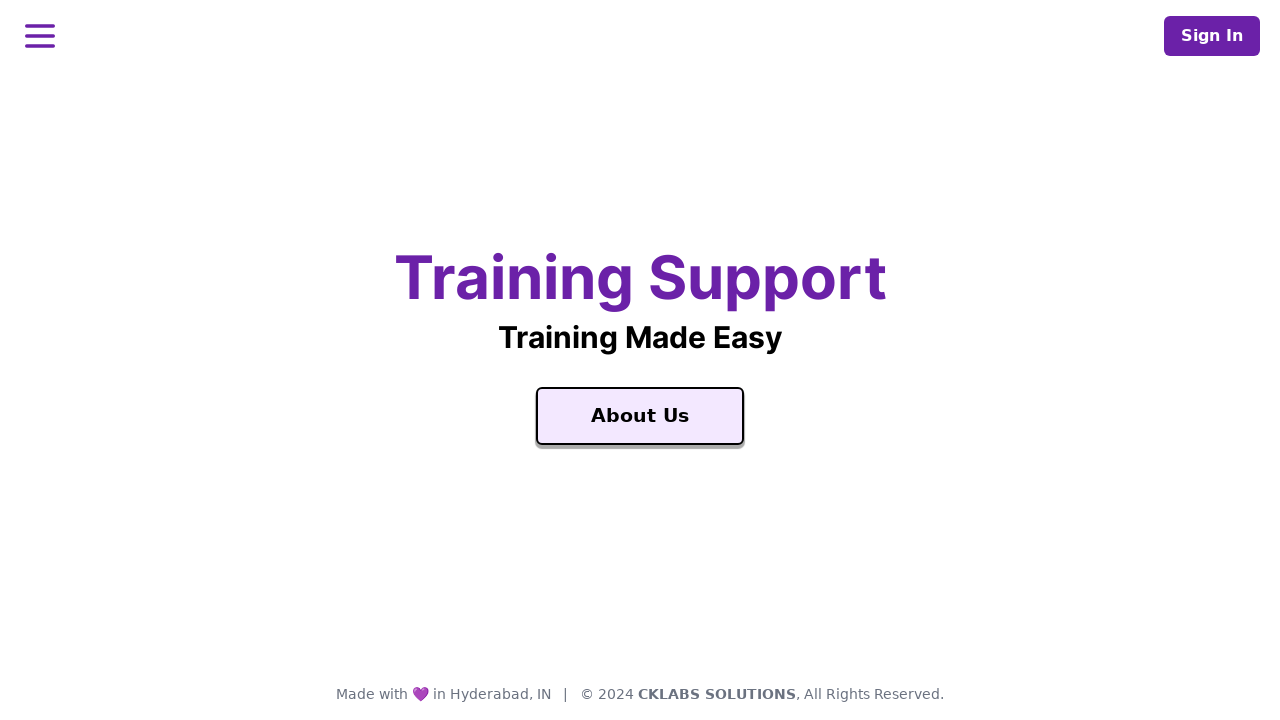

Clicked the first link on the page at (640, 416) on xpath=//a
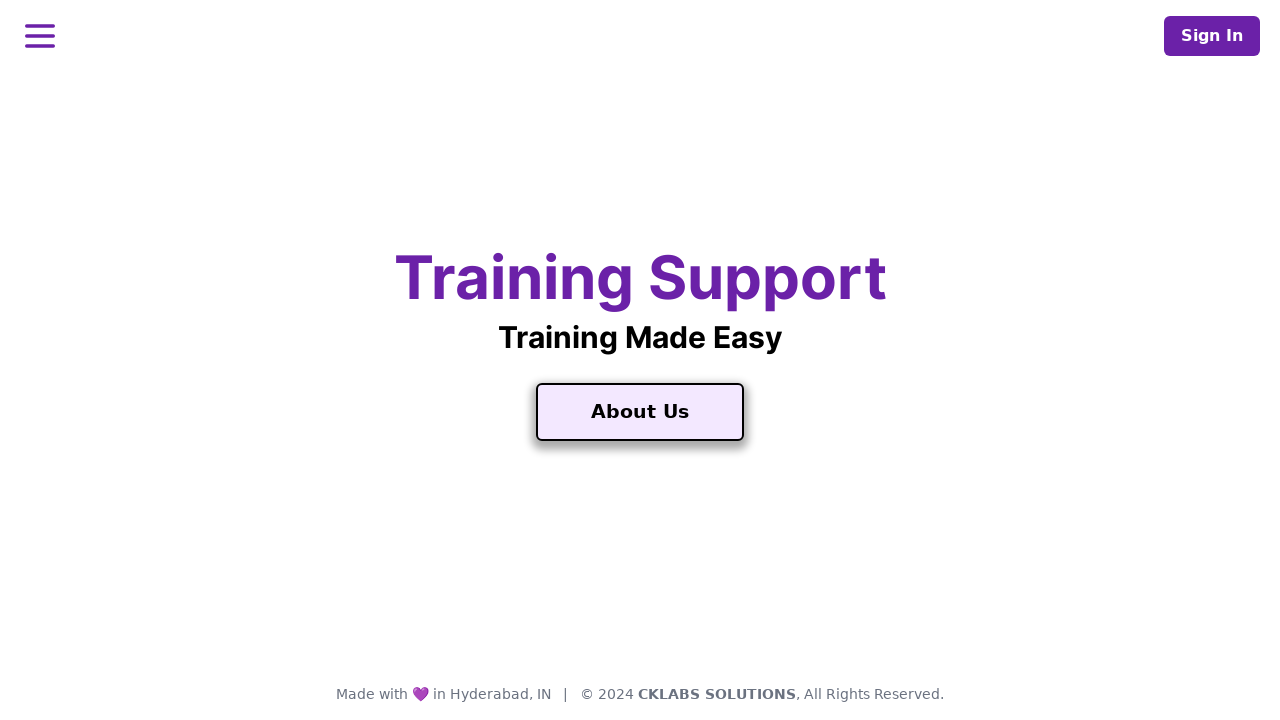

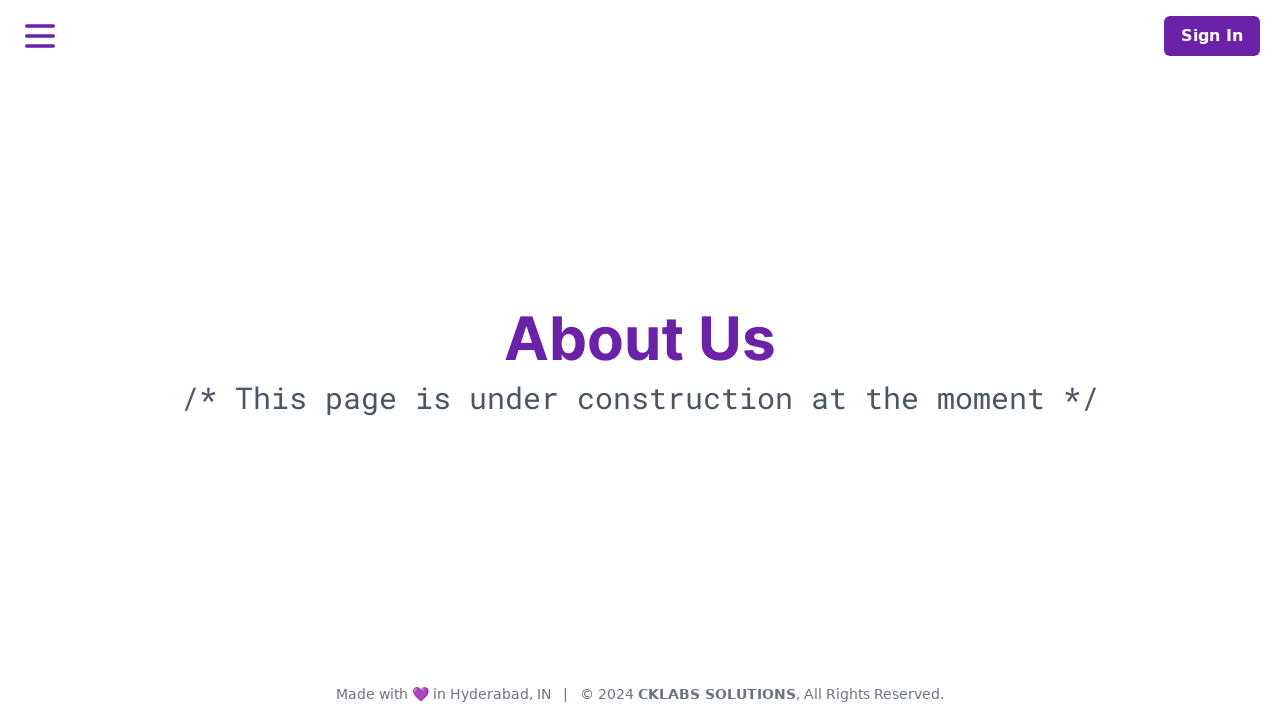